Navigates to a university food menu page, switches to Chilam campus, and clicks on the cafeteria tab to view its weekly menu

Starting URL: https://www.gnu.ac.kr/main/ad/fm/foodmenu/selectFoodMenuView.do?mi=1341

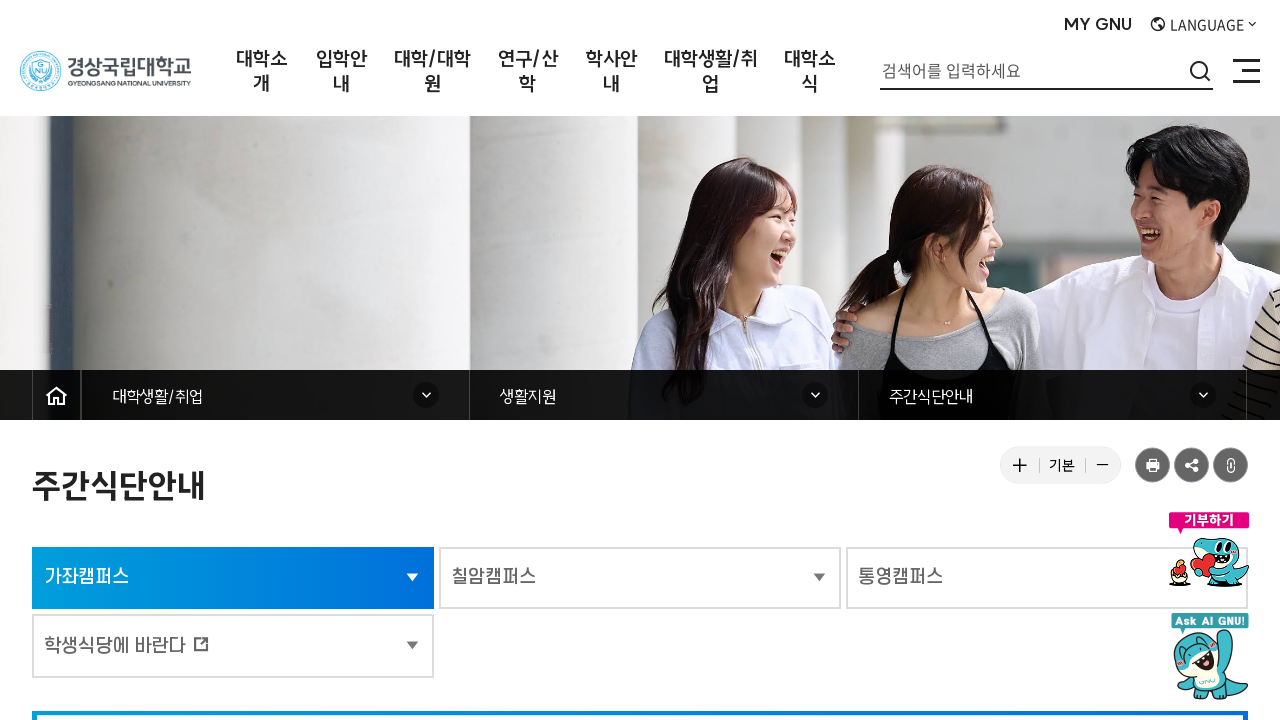

Clicked on Chilam campus tab at (640, 578) on xpath=//*[@id="sub_content"]/div[2]/div[1]/div/ul/li[2]/a
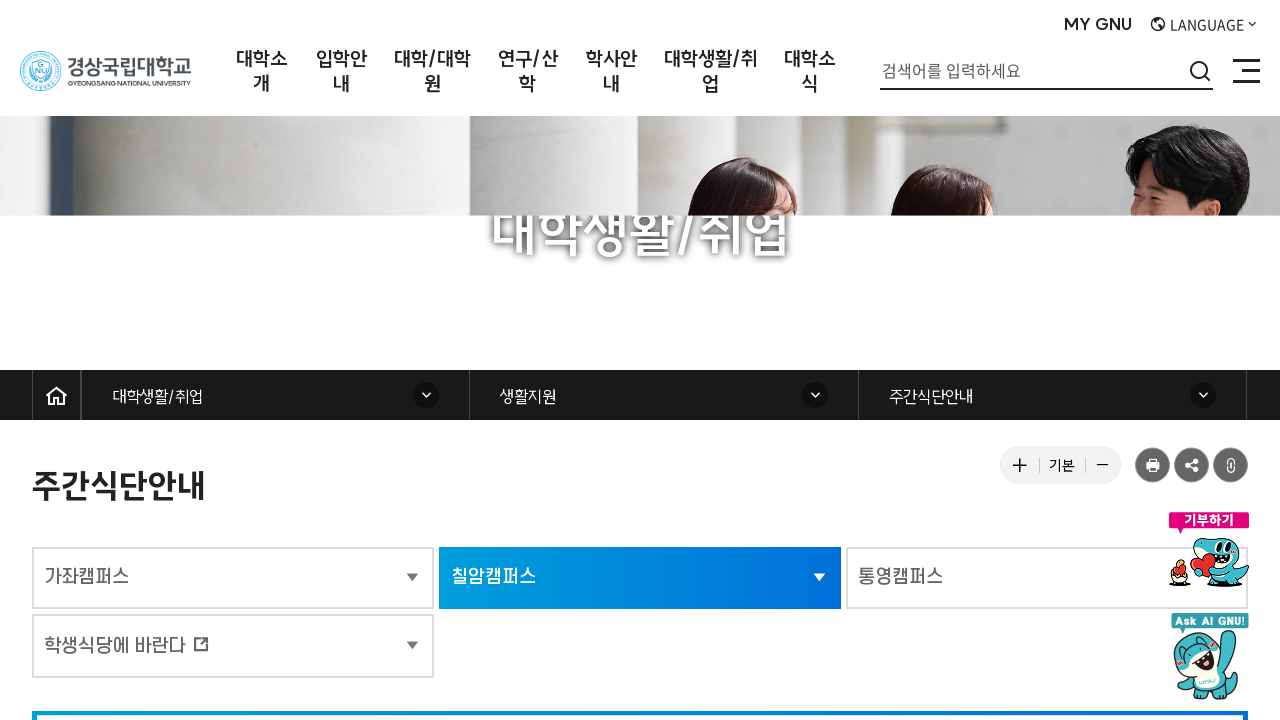

Waited 500ms for page to update
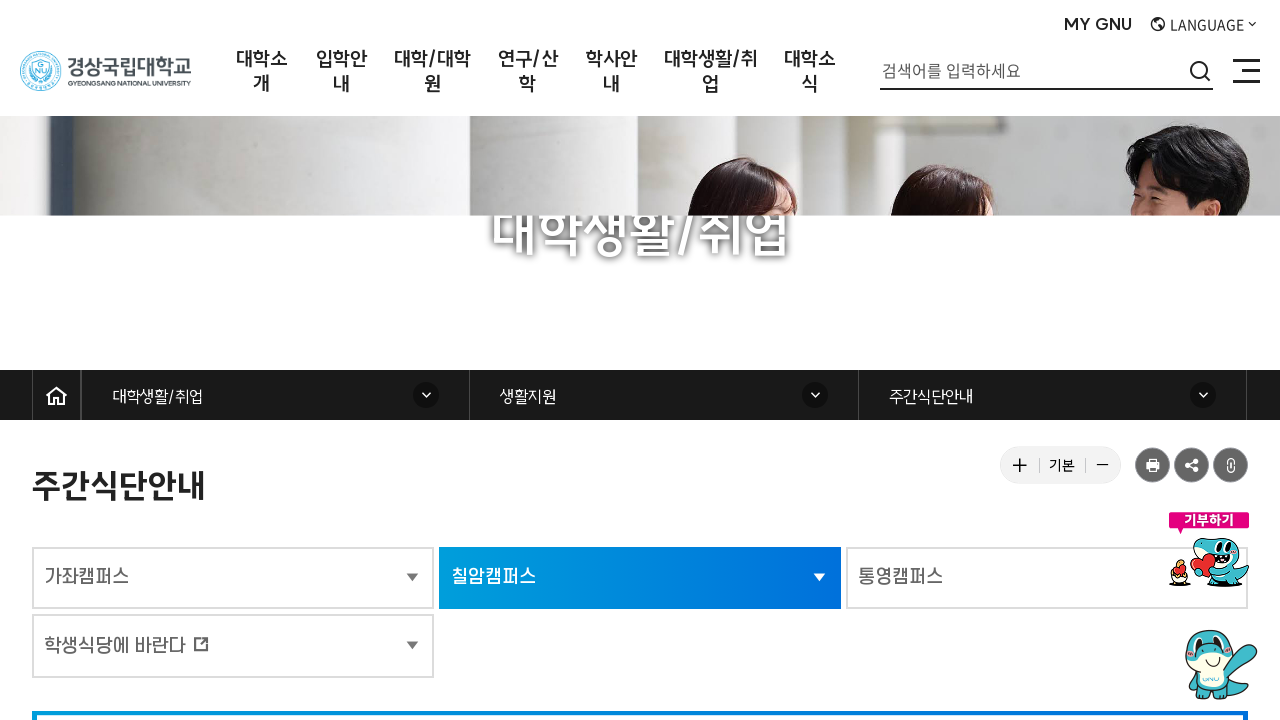

Clicked on Chilam cafeteria tab at (512, 360) on xpath=//*[@id="sub_content"]/div[2]/div[2]/div/div[1]/div[1]/div/ul/li[2]/a
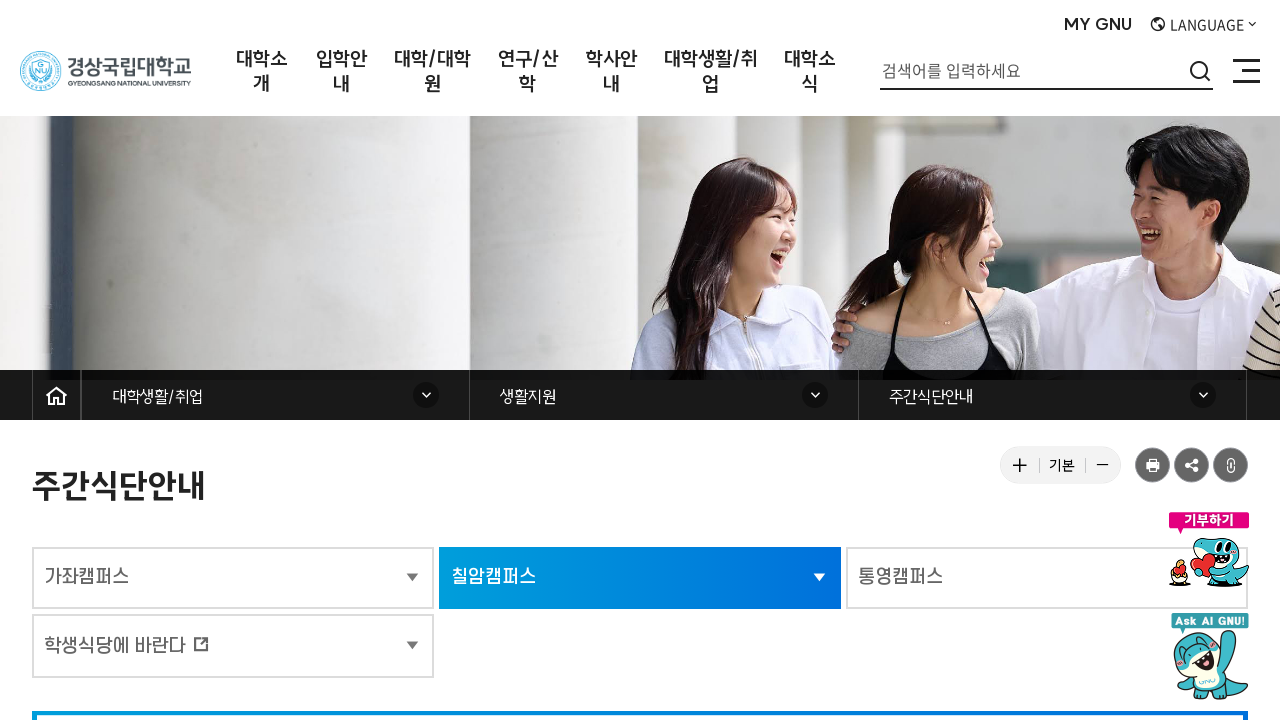

Weekly menu table loaded successfully
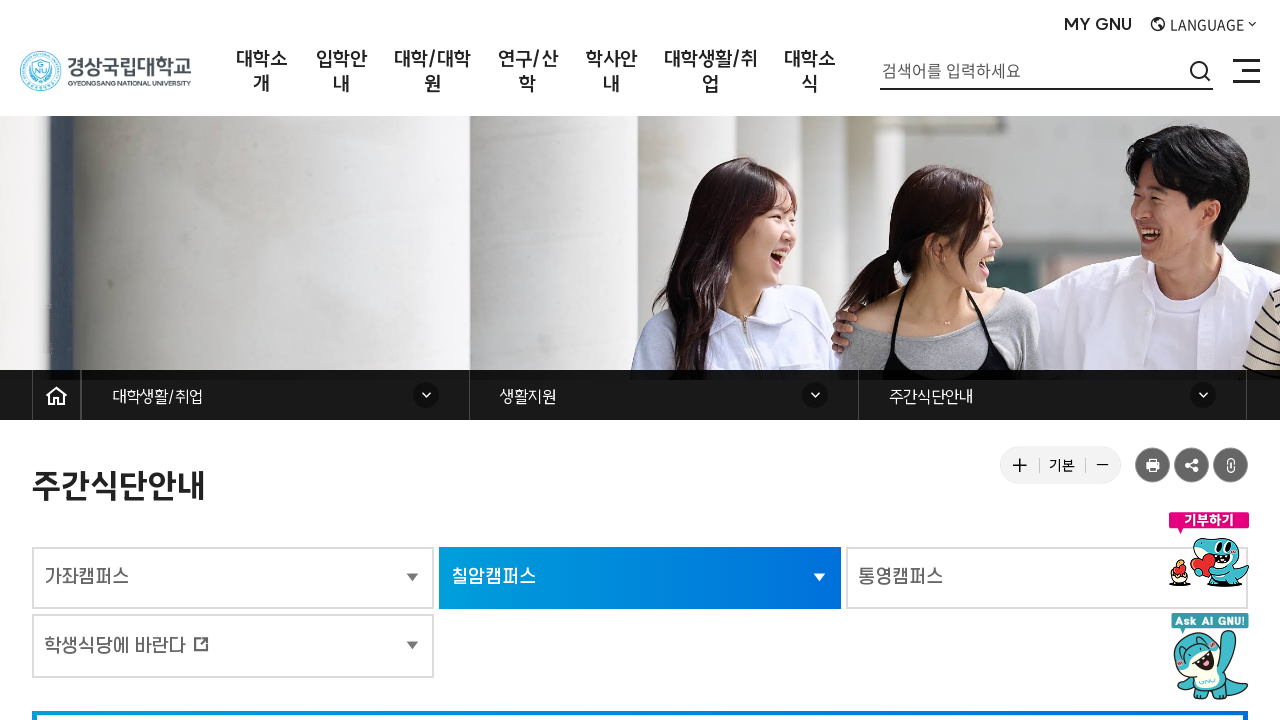

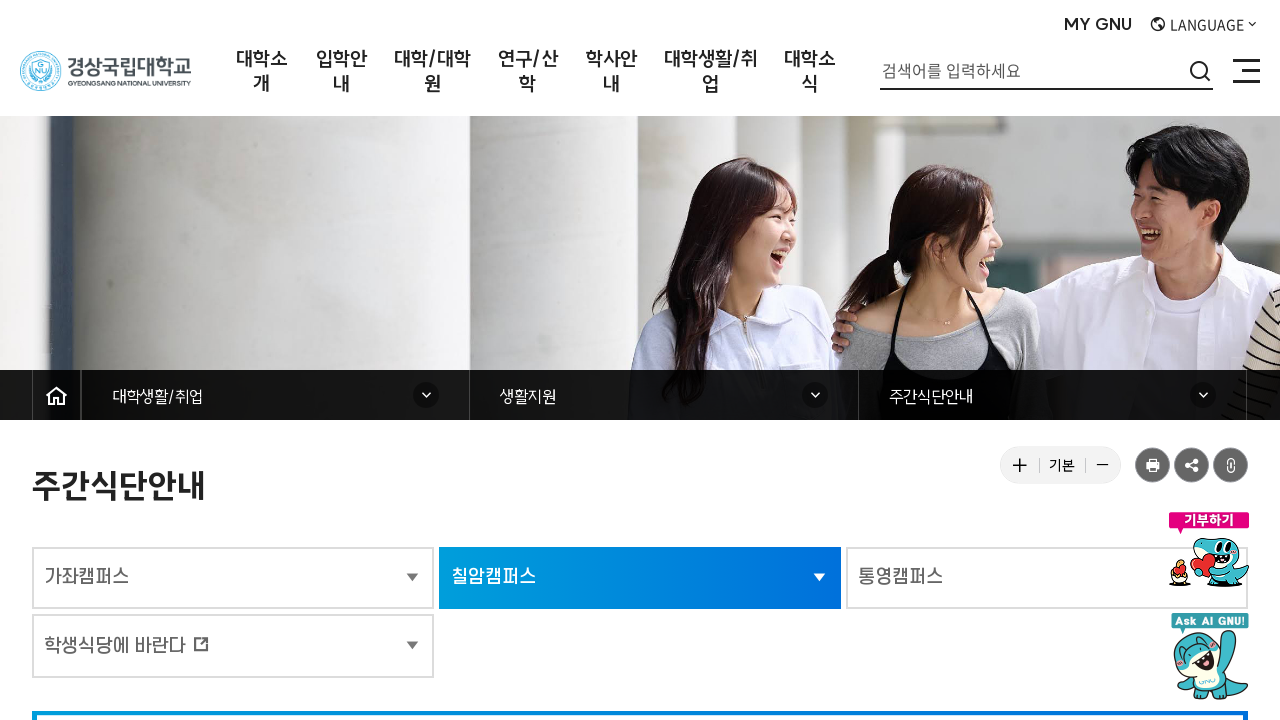